Tests multiple window handling by opening several new windows and counting how many have the title "New Window".

Starting URL: https://the-internet.herokuapp.com/

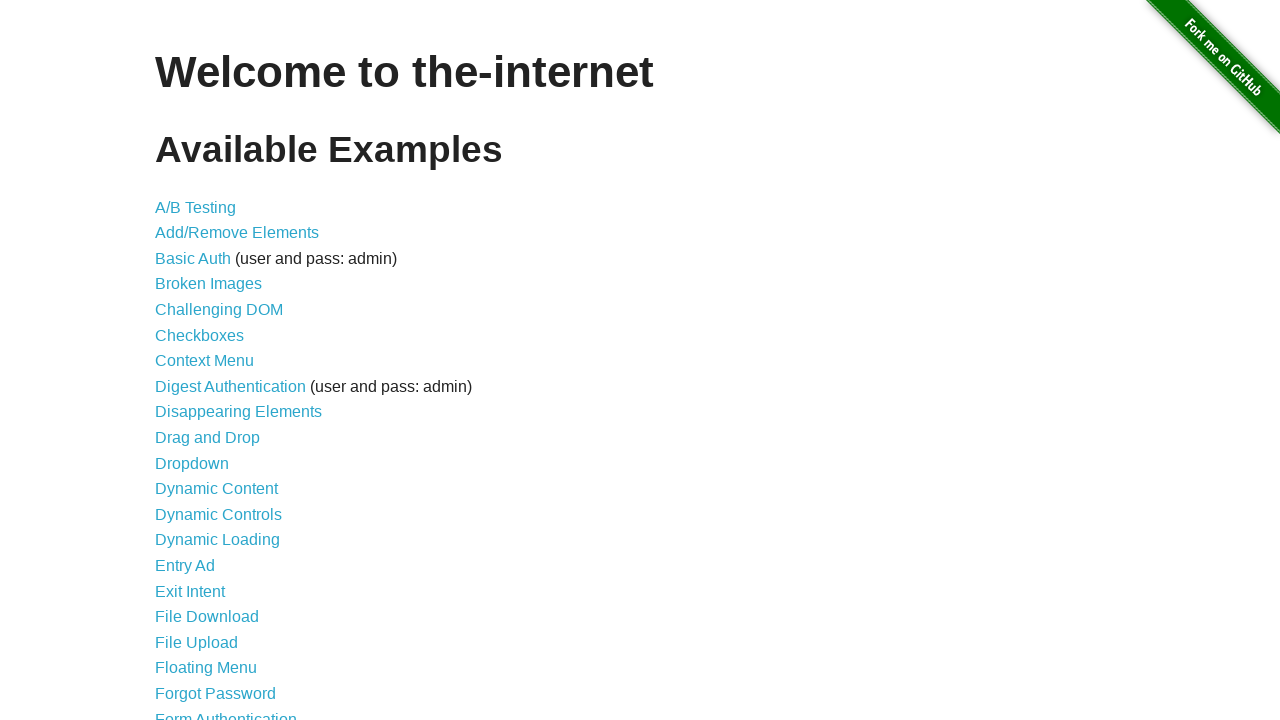

Clicked on Multiple Windows link at (218, 369) on text=Multiple Windows
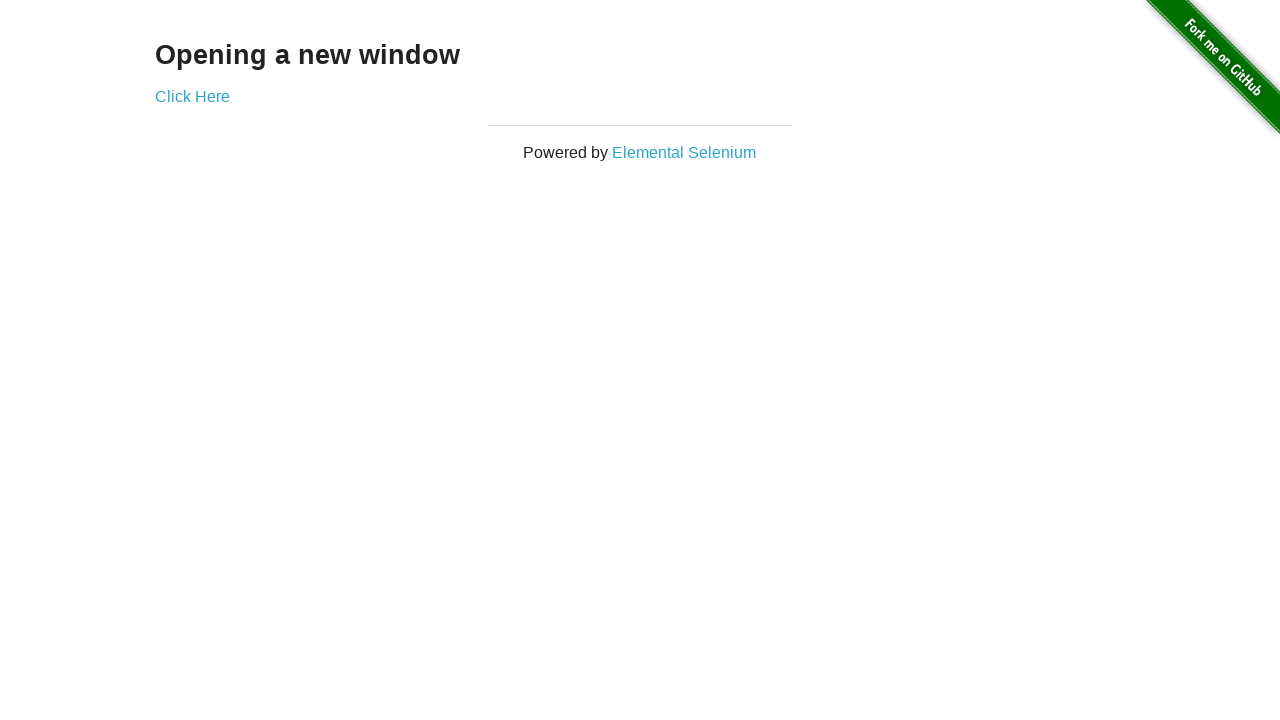

Opened first new window at (192, 96) on a[href='/windows/new']
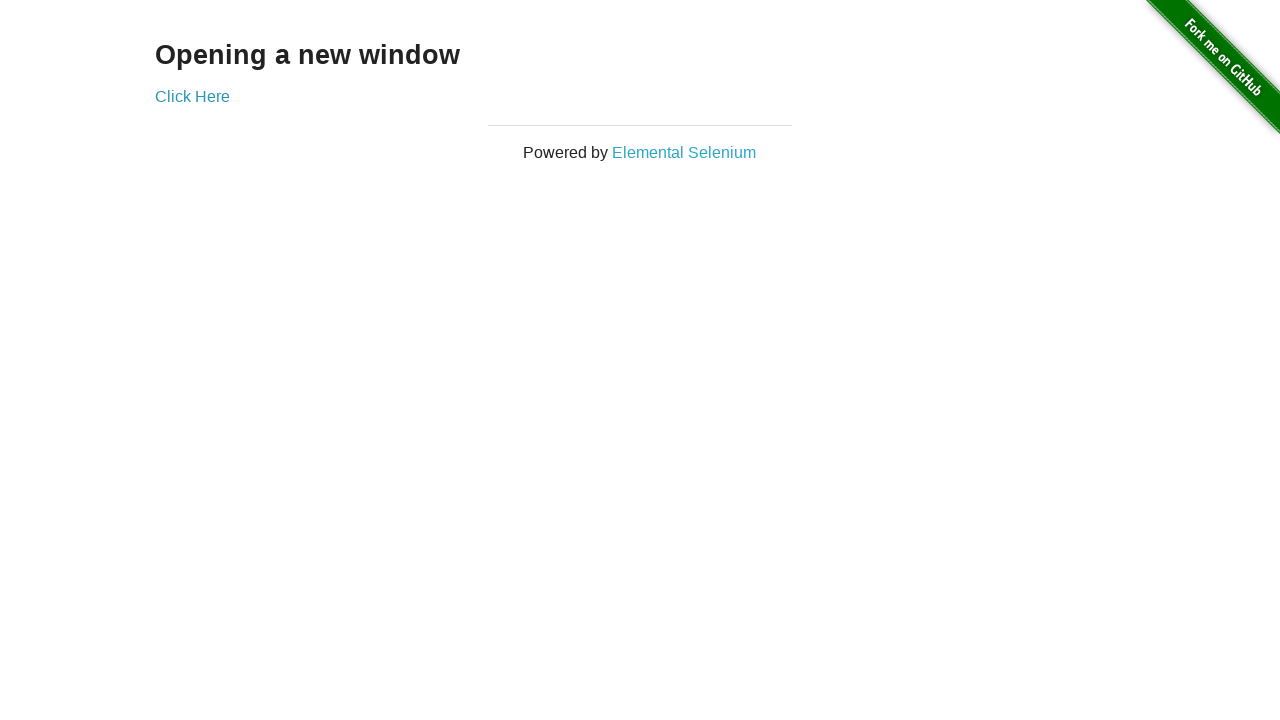

Opened additional new window 2 at (192, 96) on a[href='/windows/new']
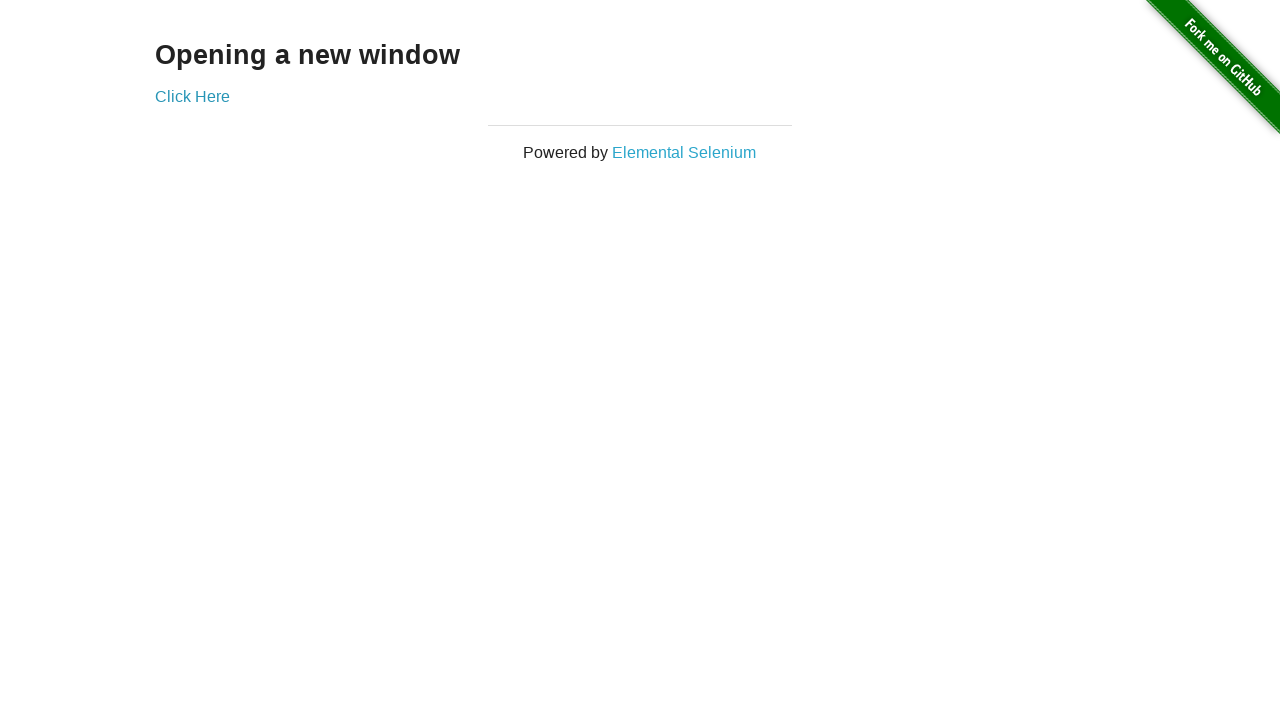

Opened additional new window 3 at (192, 96) on a[href='/windows/new']
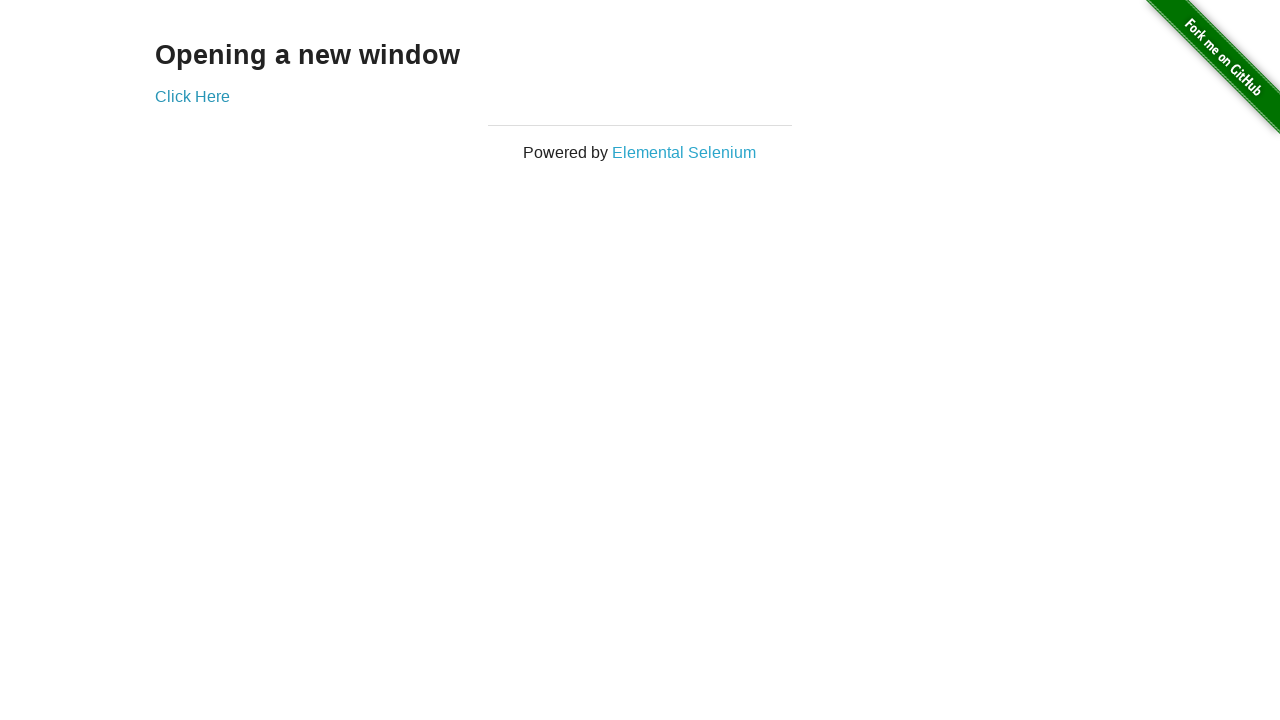

Opened additional new window 4 at (192, 96) on a[href='/windows/new']
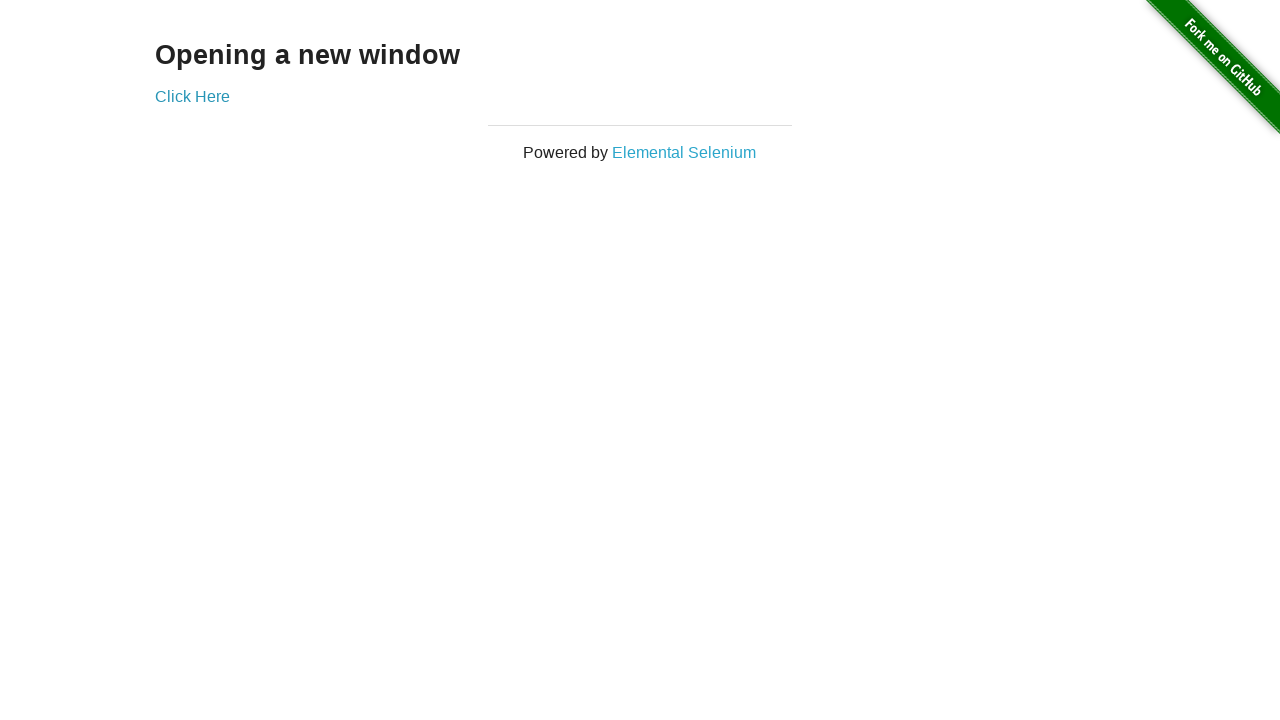

Counted windows with 'New Window' title: 4 windows found
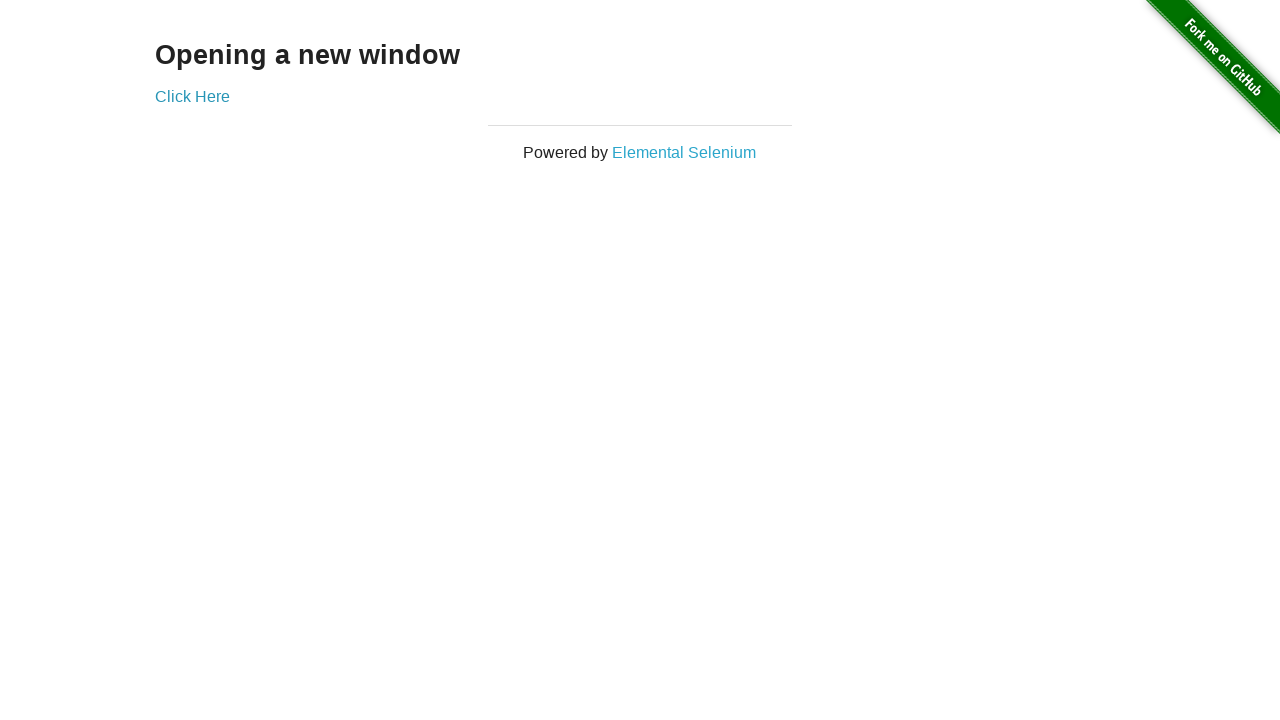

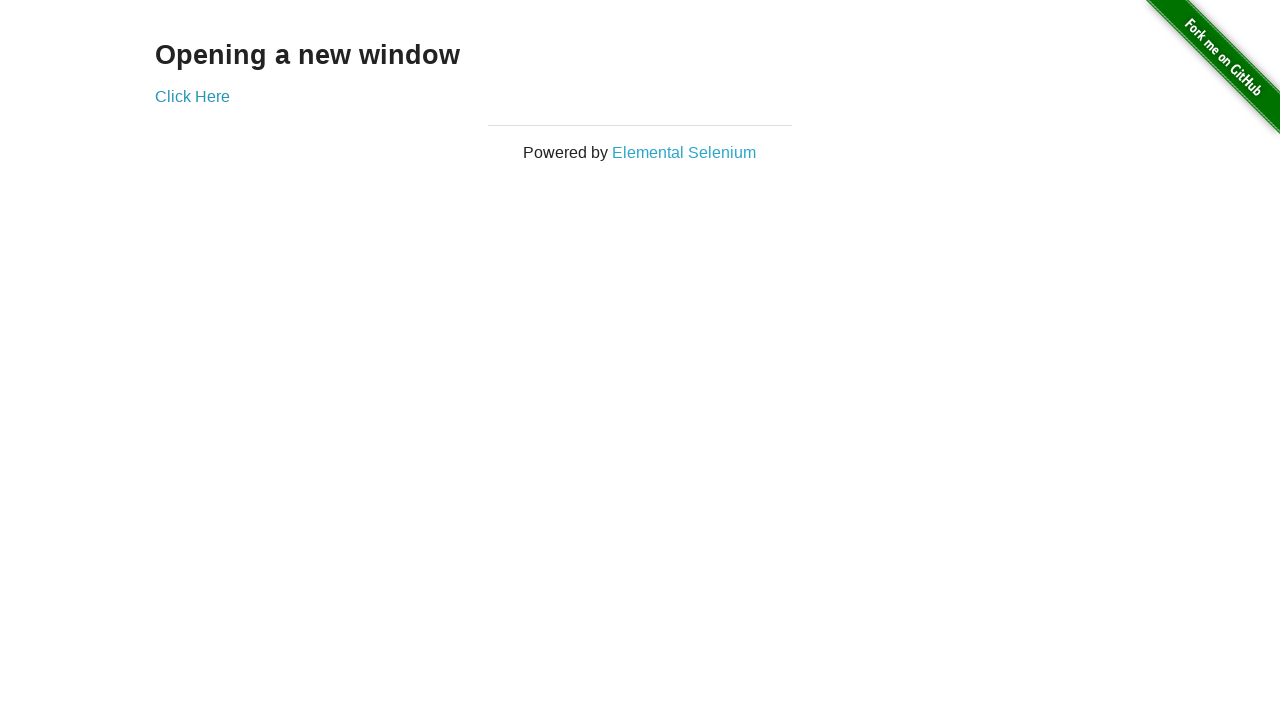